Tests various web element interaction techniques including form filling, navigation between pages, and element selection using different CSS and XPath strategies

Starting URL: https://rahulshettyacademy.com/AutomationPractice/

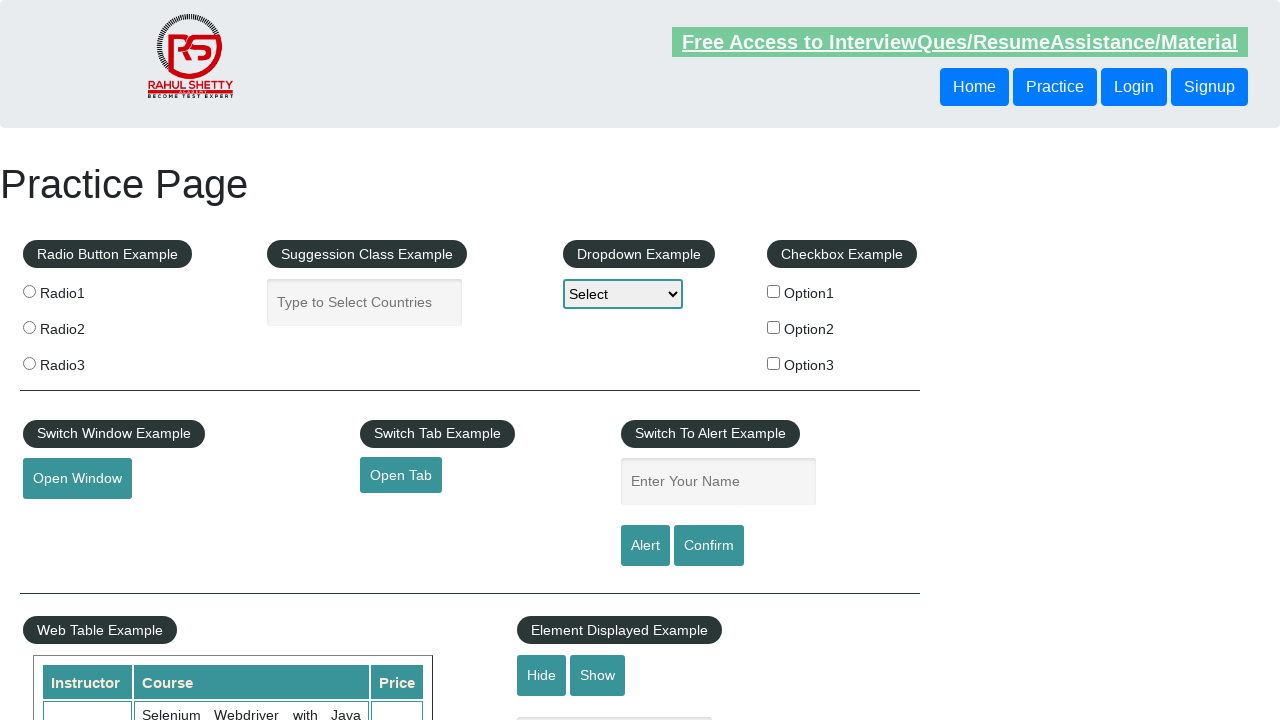

Filled autocomplete input field with 'Class name' on .ui-autocomplete-input
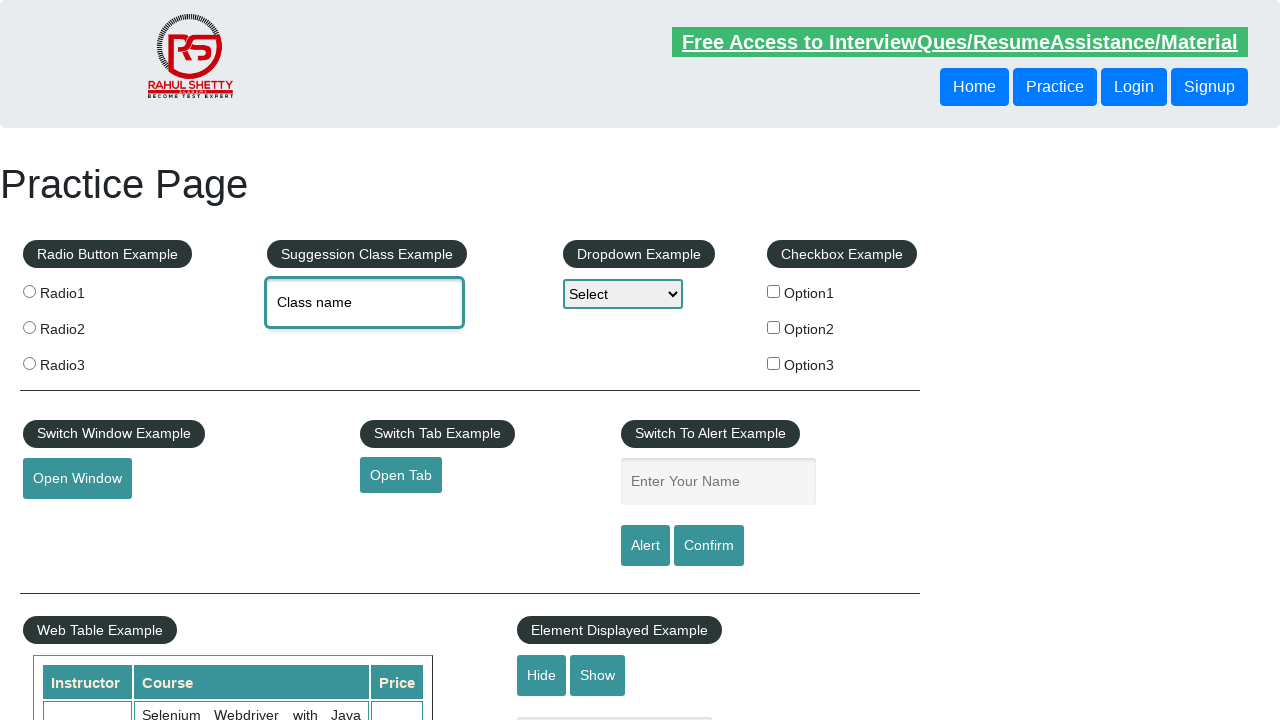

Navigated to https://trytestingthis.netlify.app/
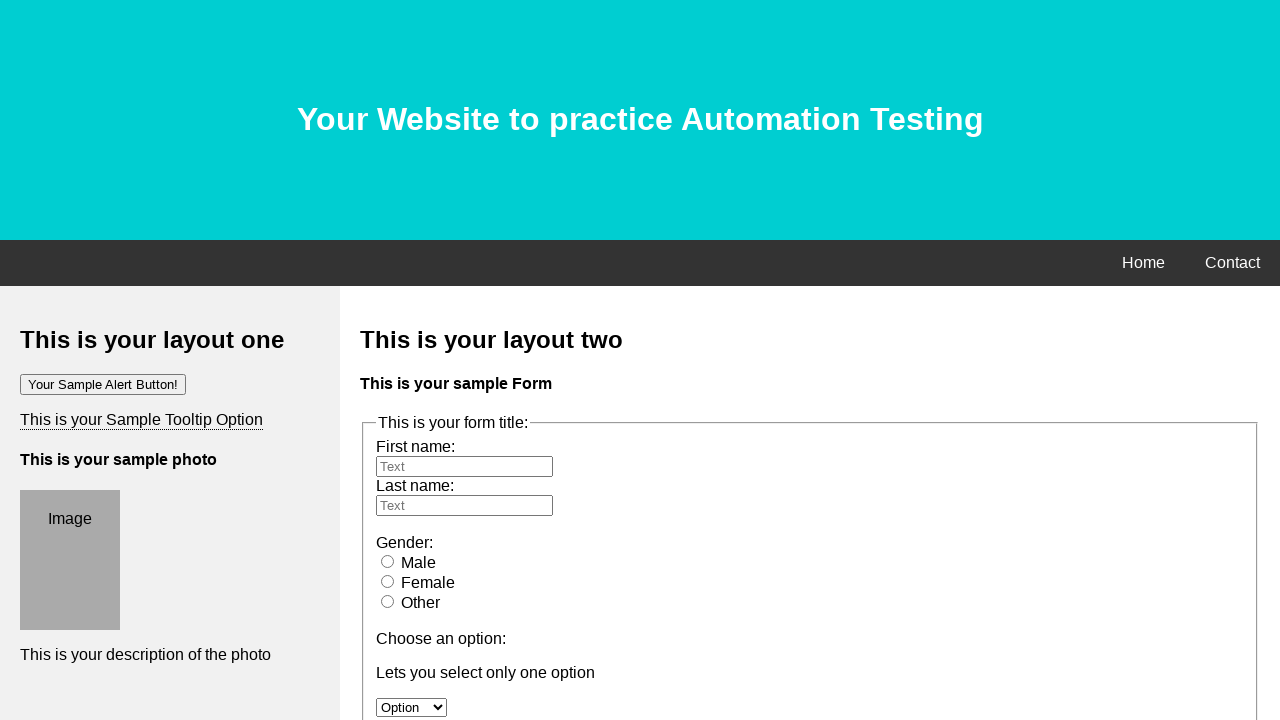

Filled first name field with 'Mohammad css' using CSS selector on #fname
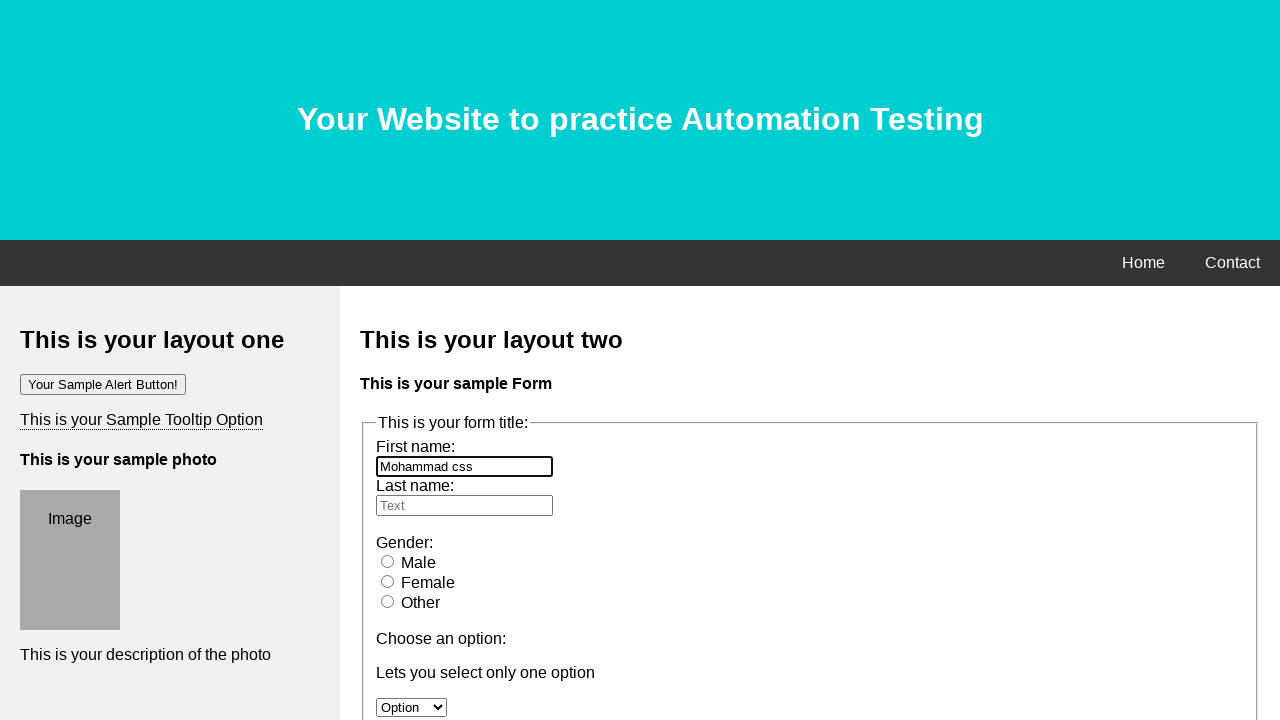

Cleared first name field on #fname
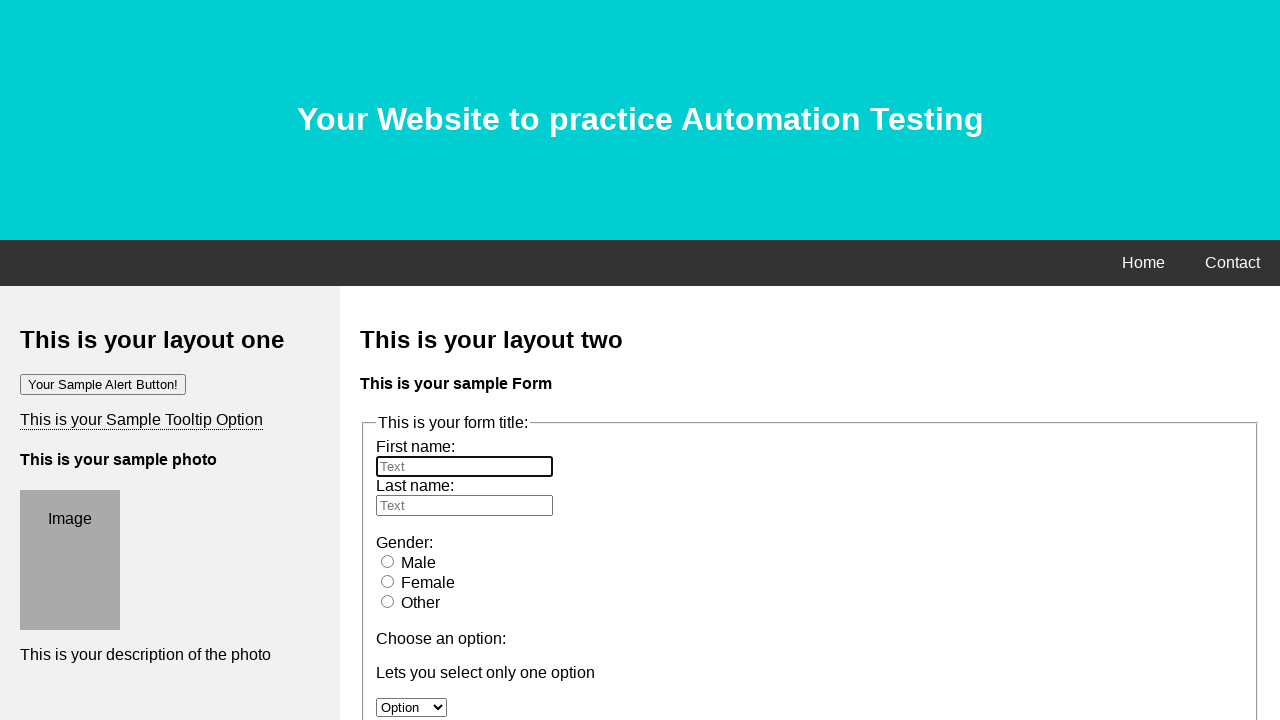

Filled first name field with 'Mohammad xpath' using XPath selector on //*[@id='fname']
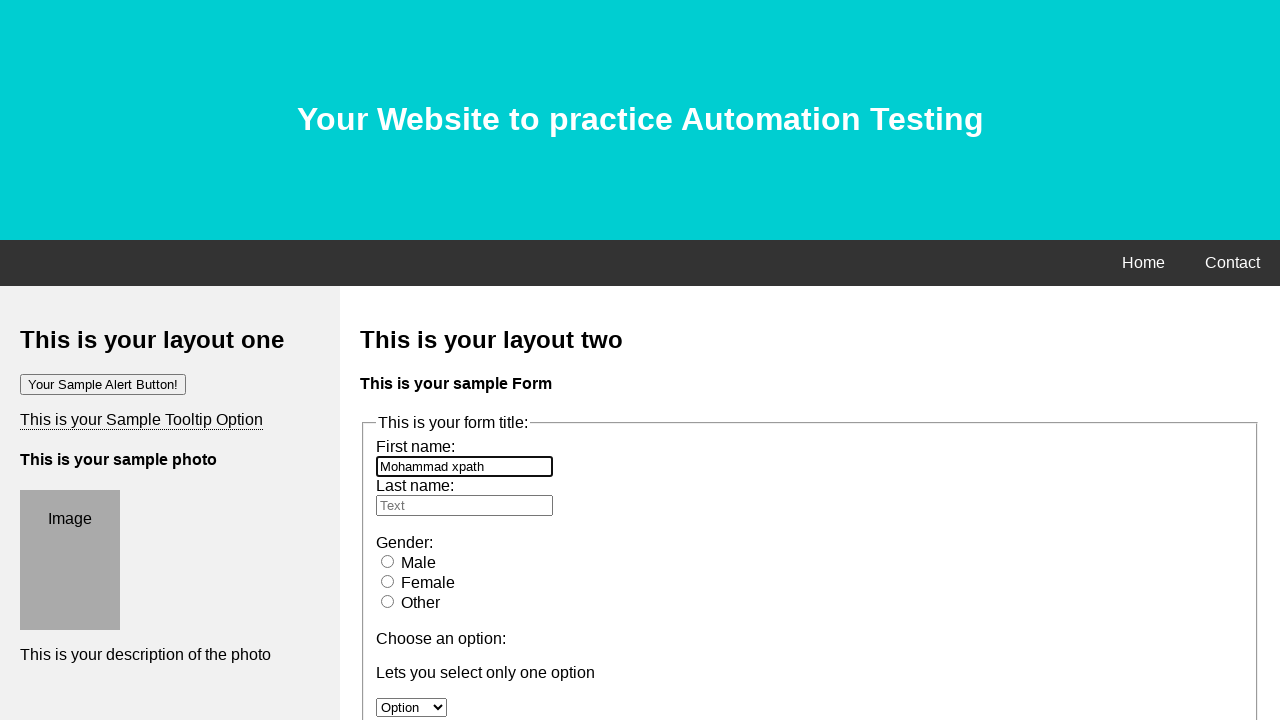

Verified h1 element exists using XPath selector '//div/h1'
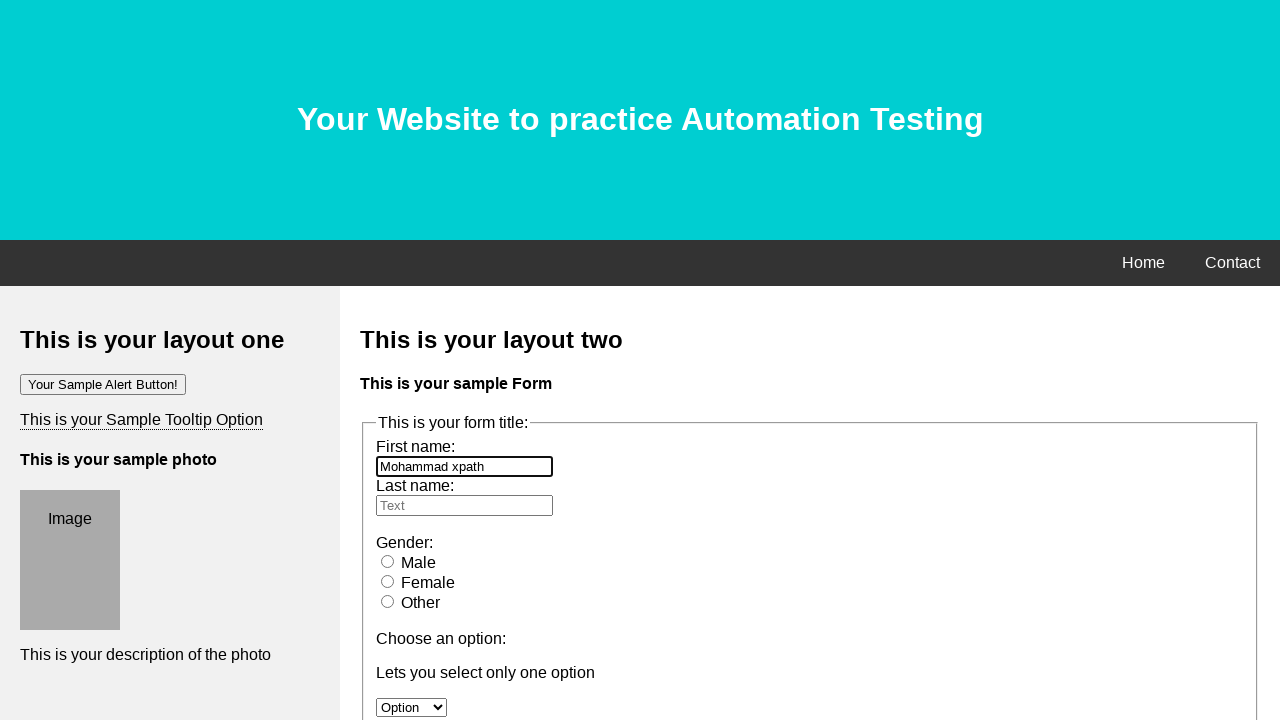

Verified h1 element exists using CSS child selector 'div > h1'
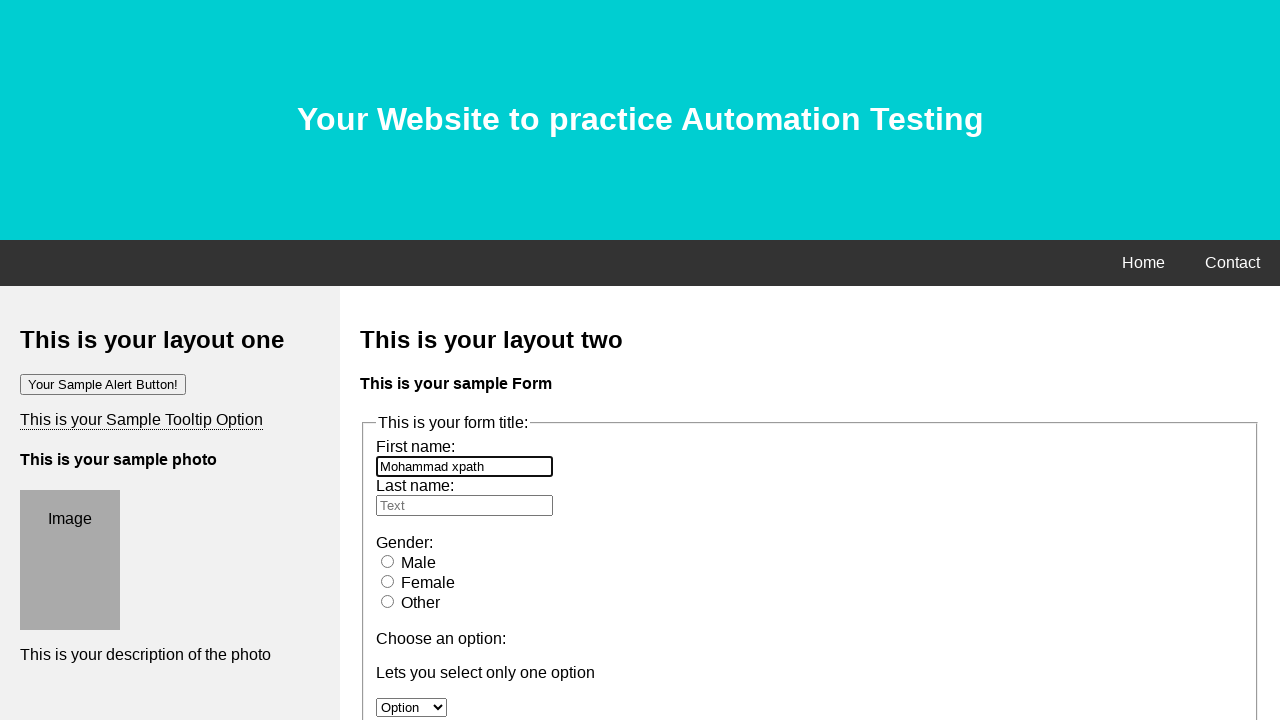

Verified button link element exists using XPath with multiple attributes
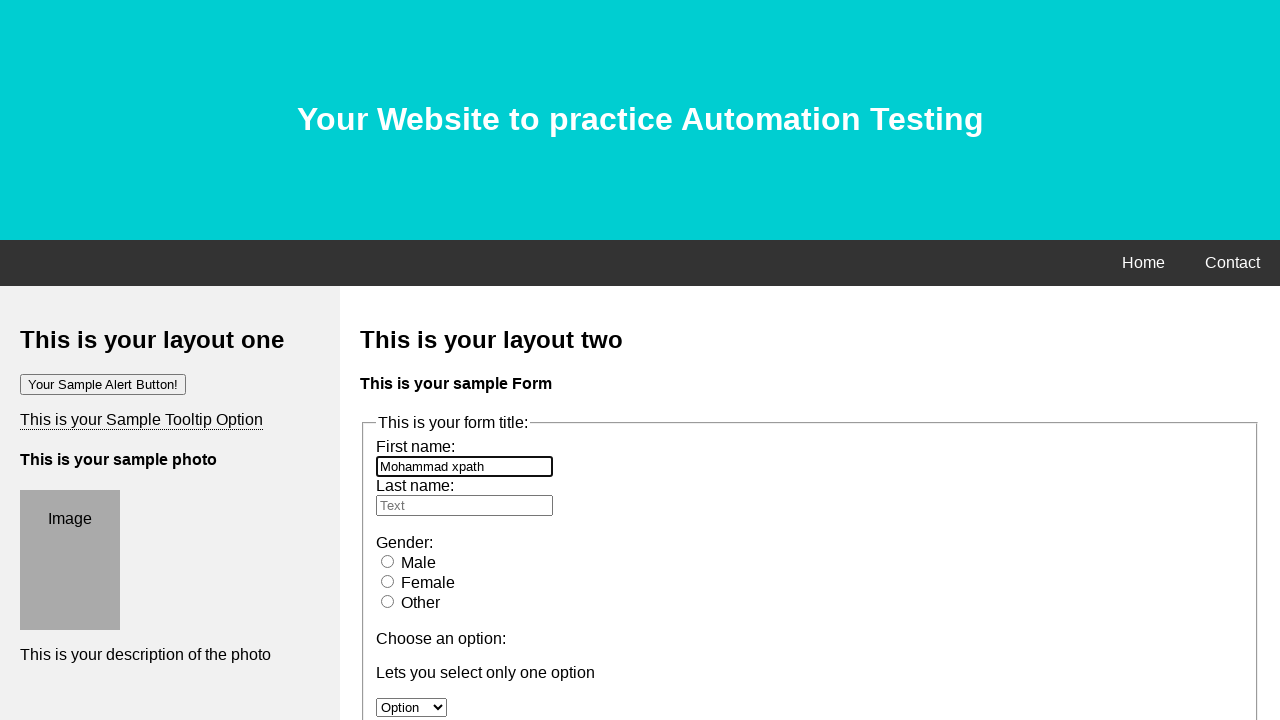

Verified button link element exists using CSS attribute selectors
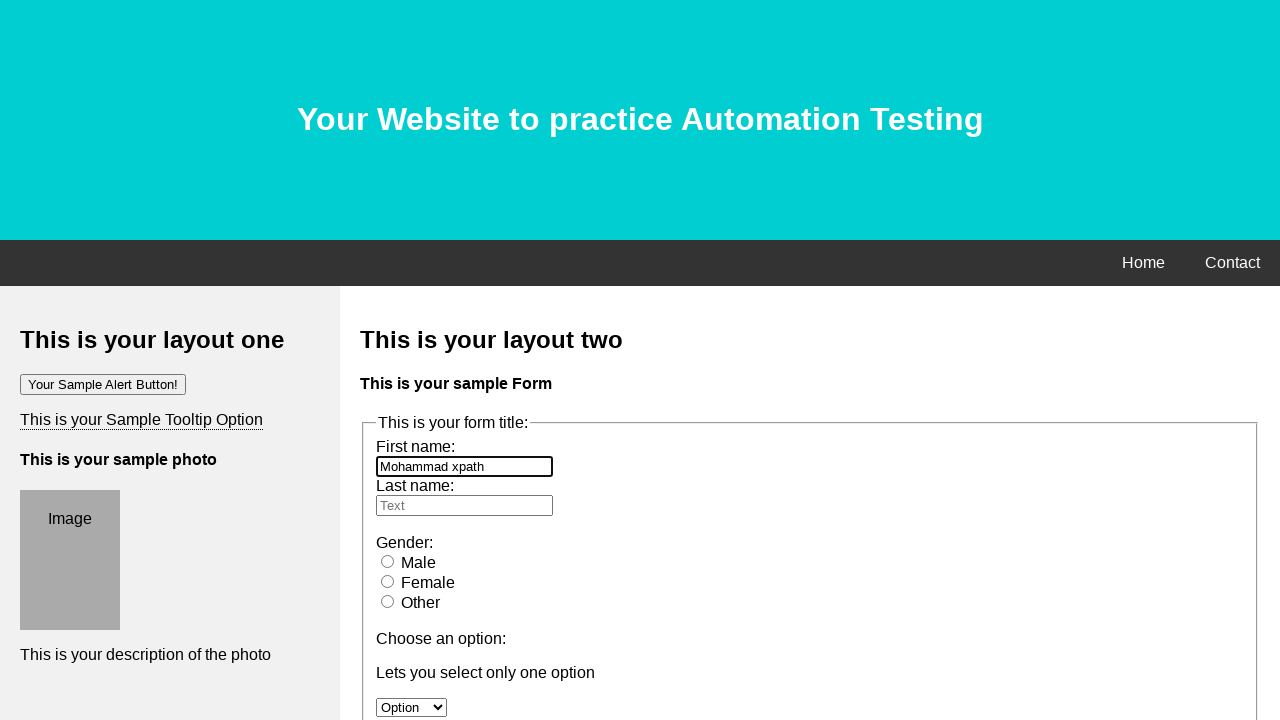

Verified button element exists using XPath starts-with function
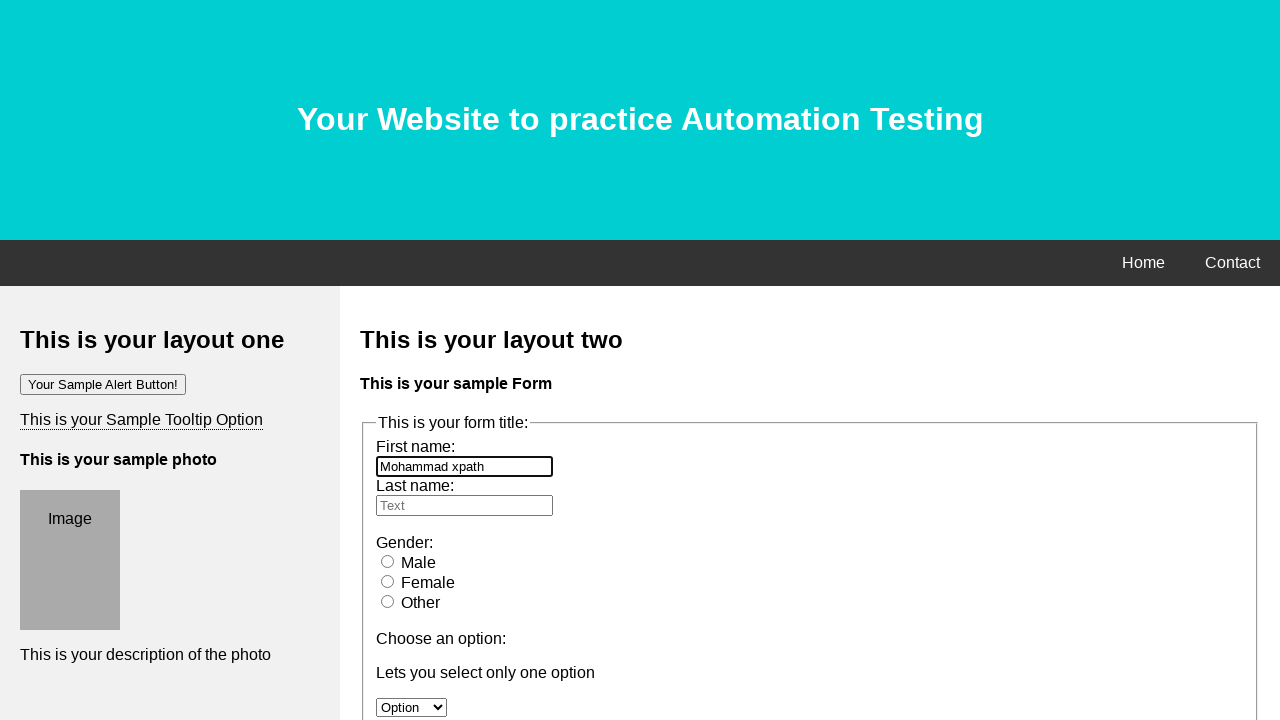

Verified button element exists using CSS attribute starts-with selector
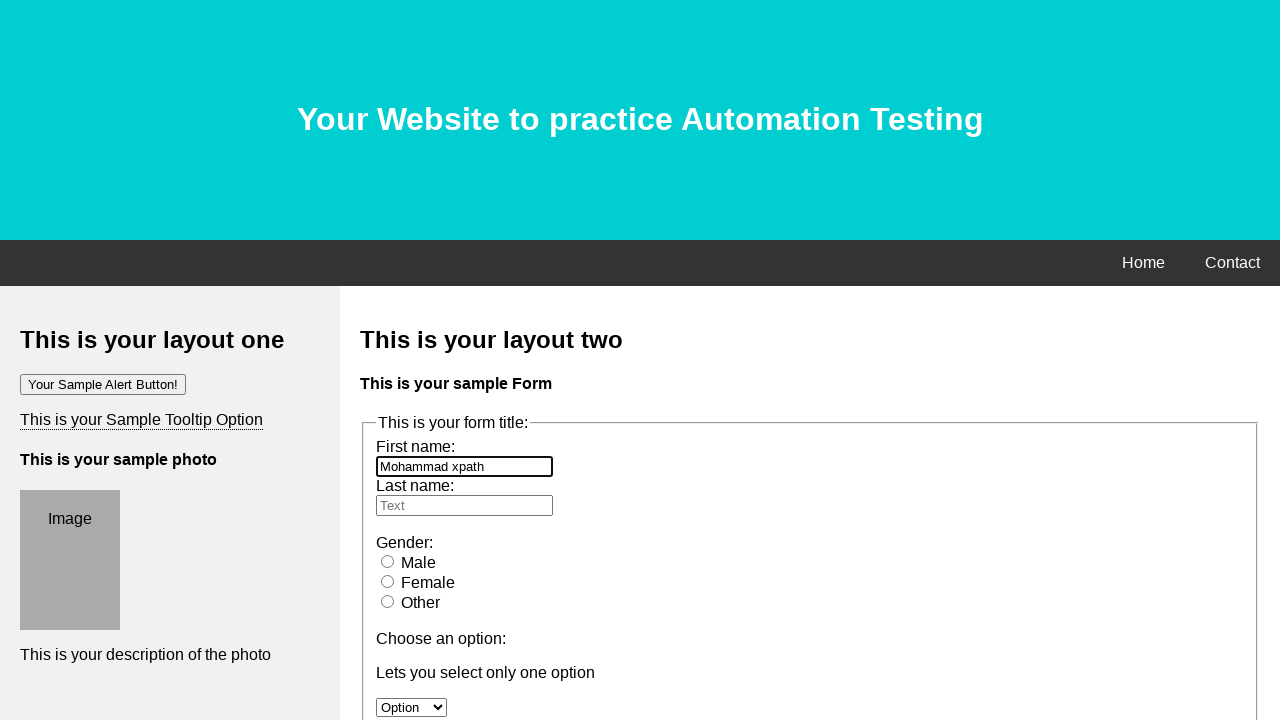

Verified button element exists using XPath contains function
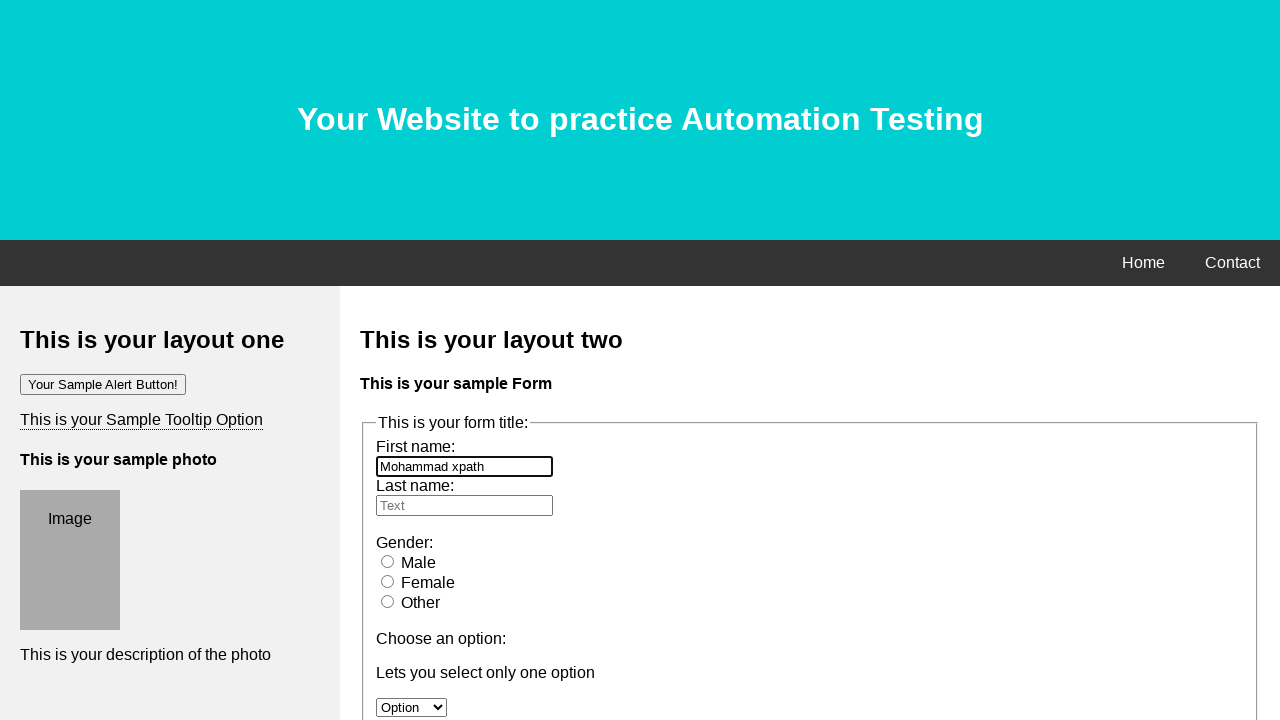

Verified button element exists using CSS attribute contains selector
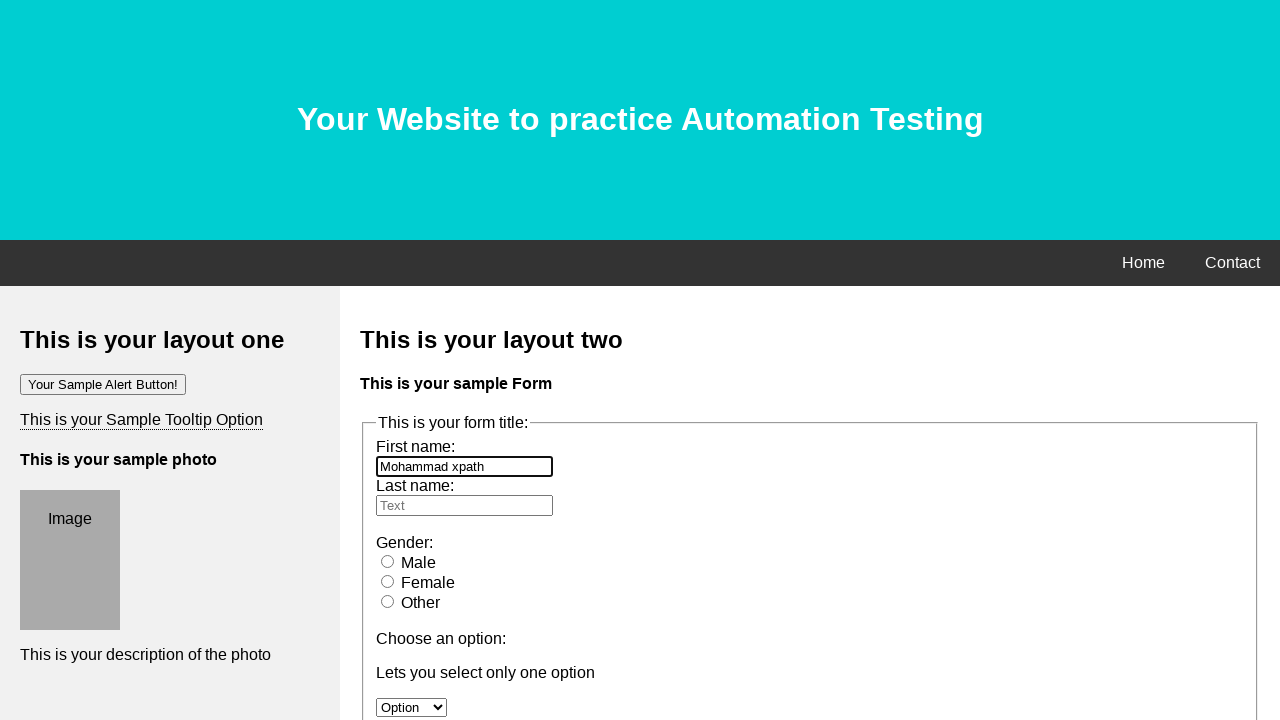

Verified first table header cell exists using XPath positional selector
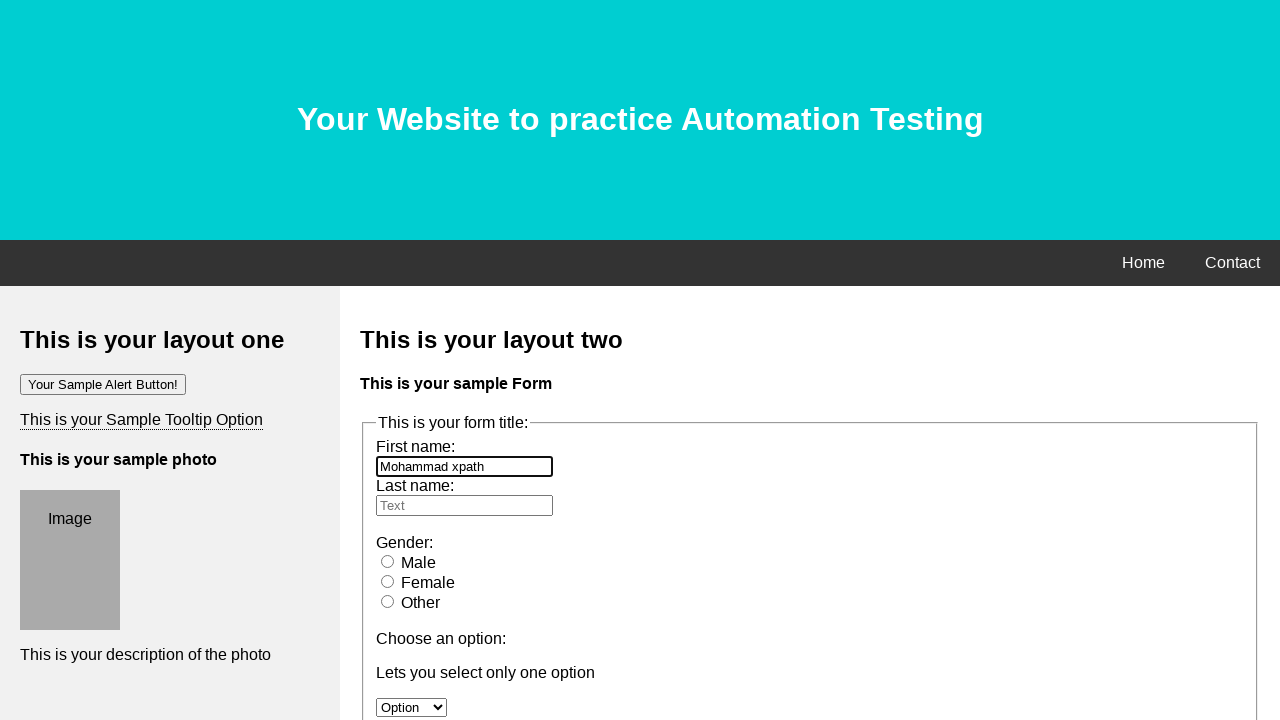

Verified third table header cell exists using XPath positional selector
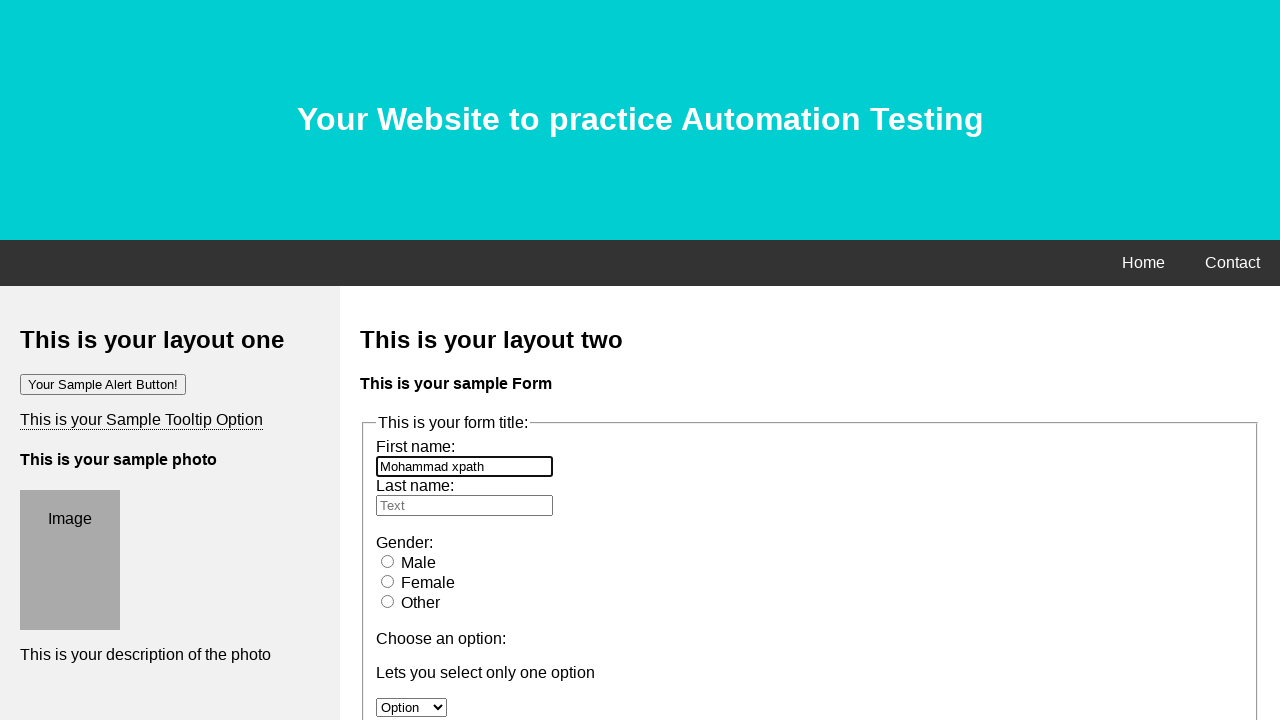

Verified last table header cell exists using XPath last() function
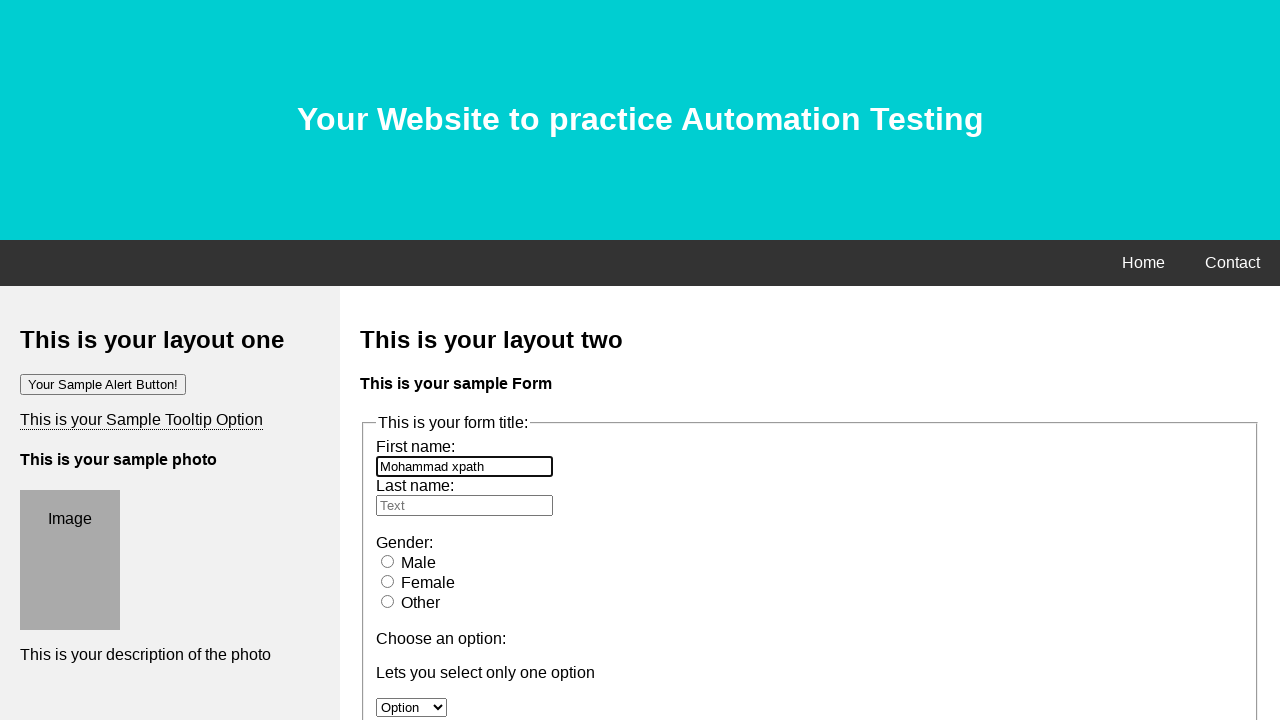

Verified first table header cell exists using CSS first-child pseudo-selector
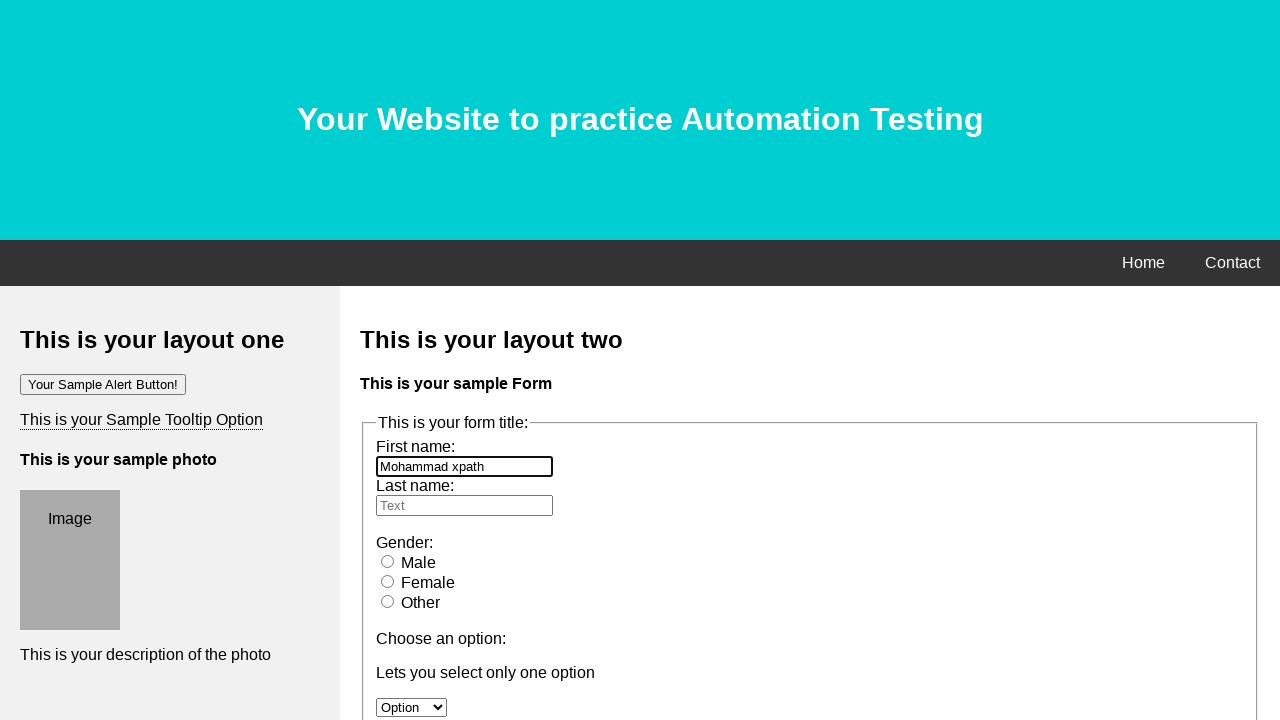

Verified third table header cell exists using CSS nth-child pseudo-selector
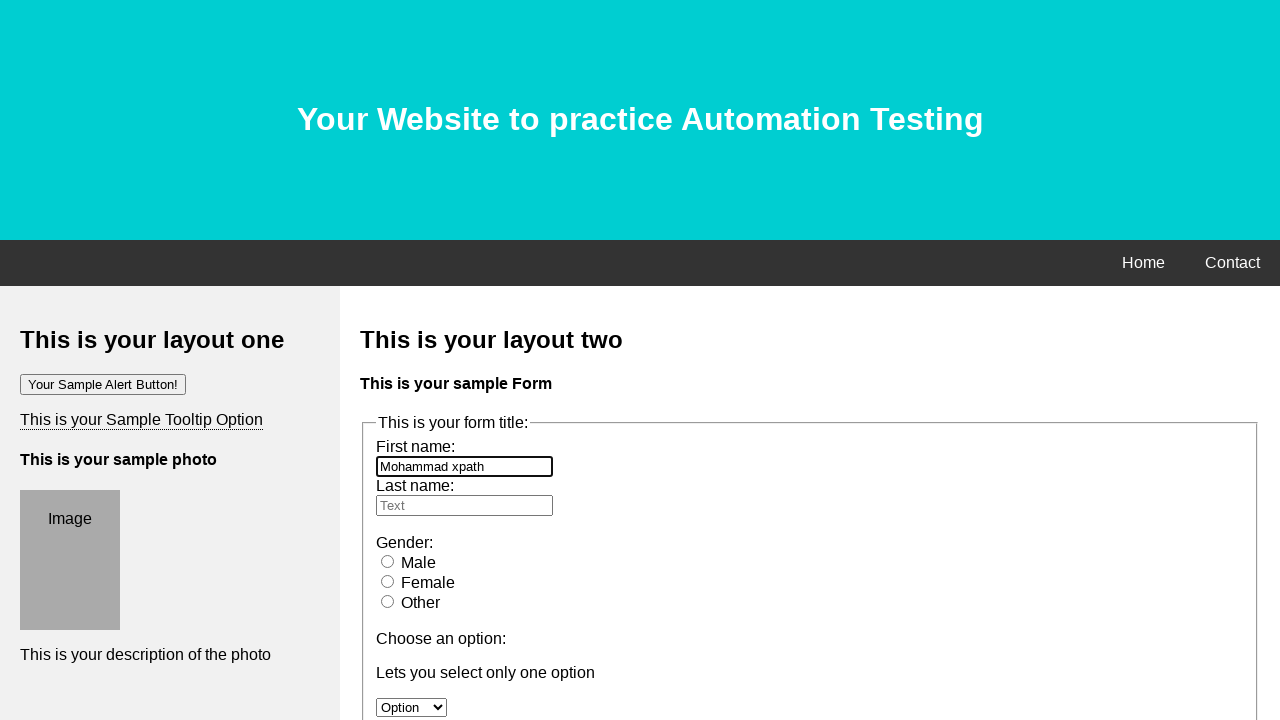

Verified last table header cell exists using CSS last-child pseudo-selector
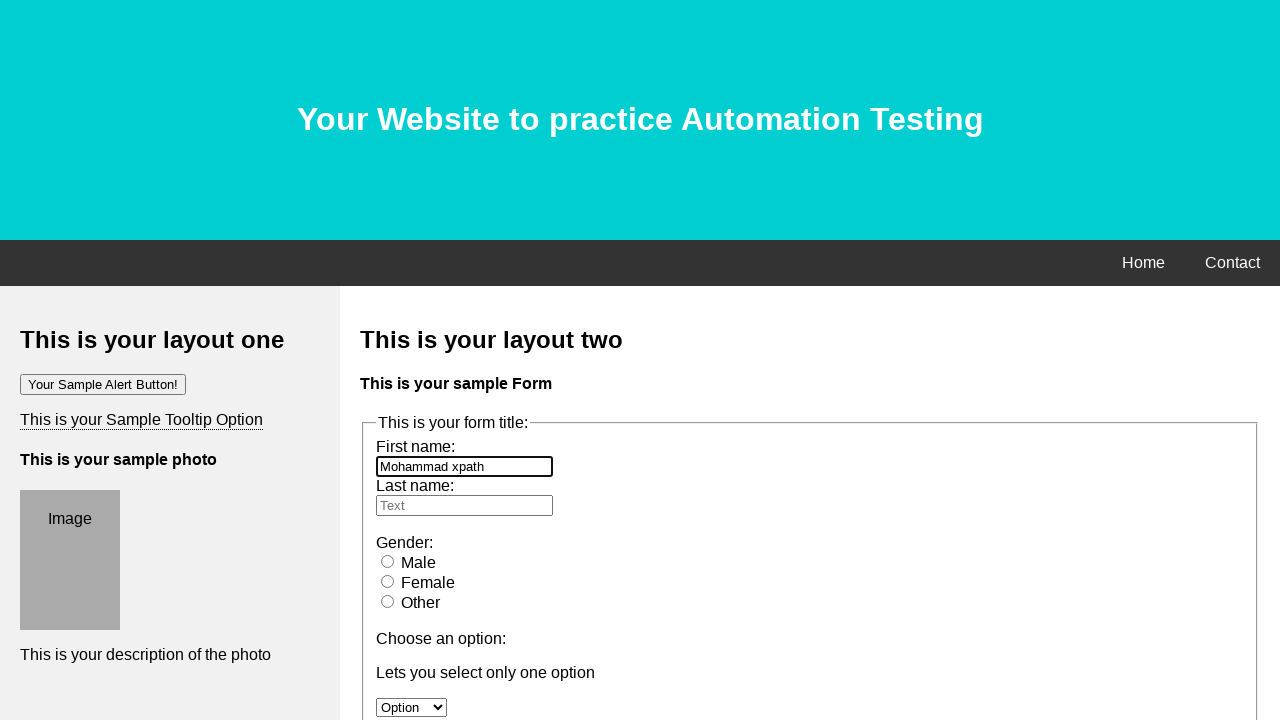

Verified table cell with exact text 'Personal Shopper' exists using XPath text() function
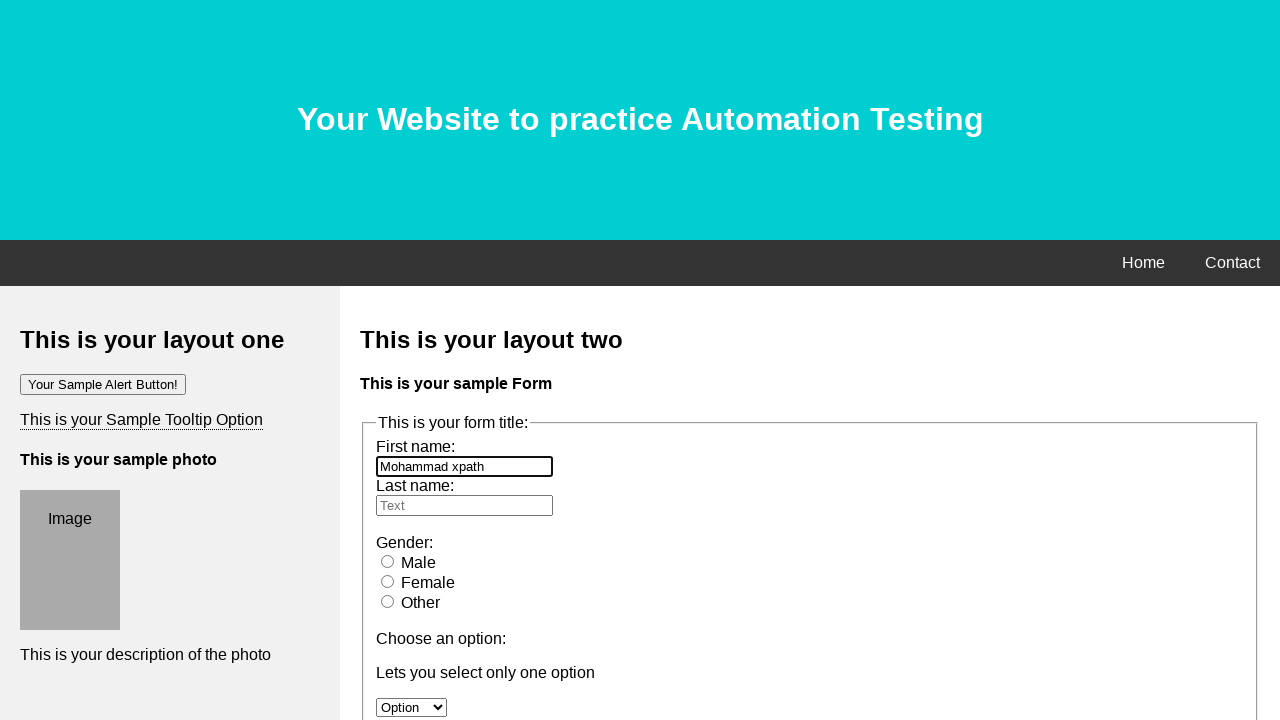

Verified table cell containing text 'Personal Sh' exists using XPath contains function
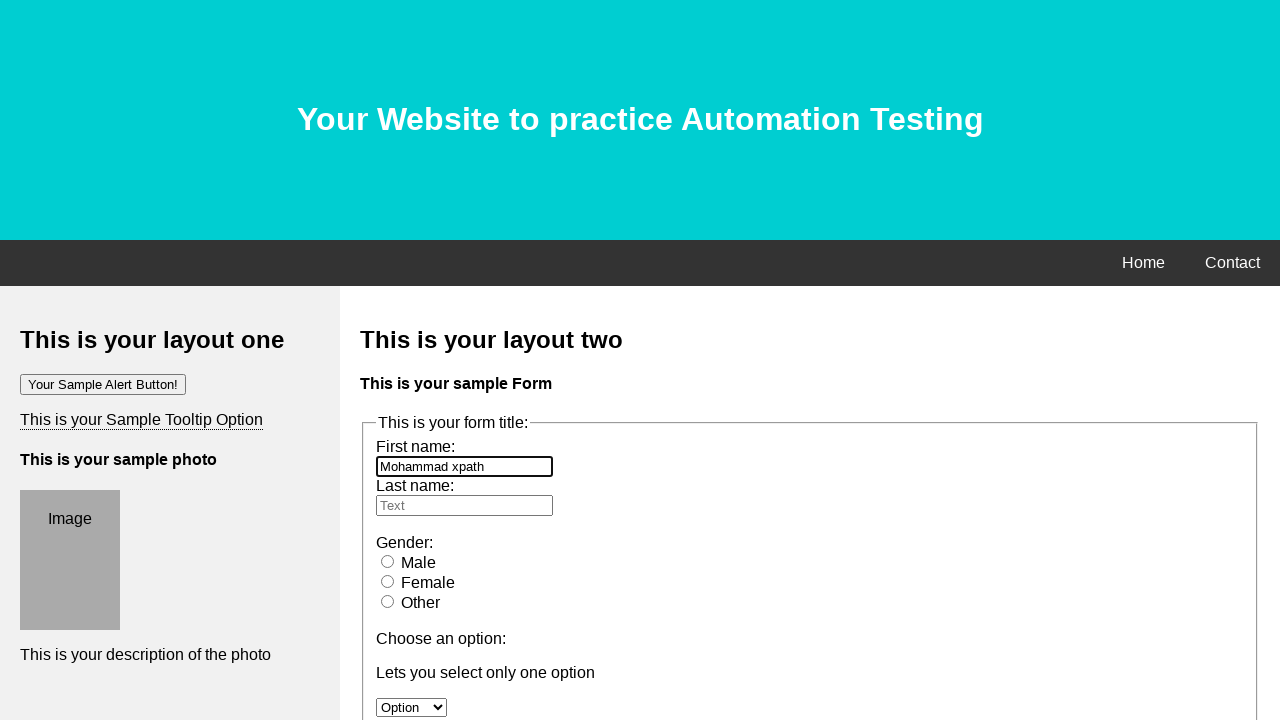

Verified preceding sibling table cell of cell containing 'Bong' exists using XPath preceding-sibling axis
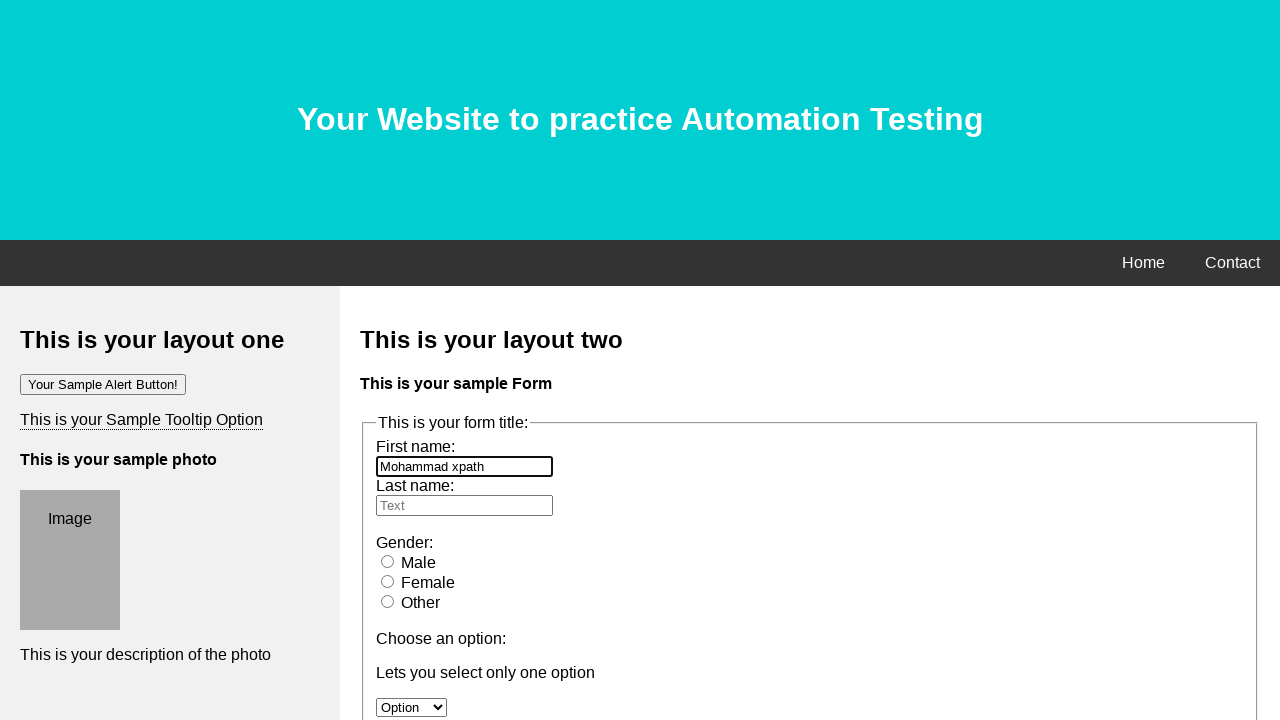

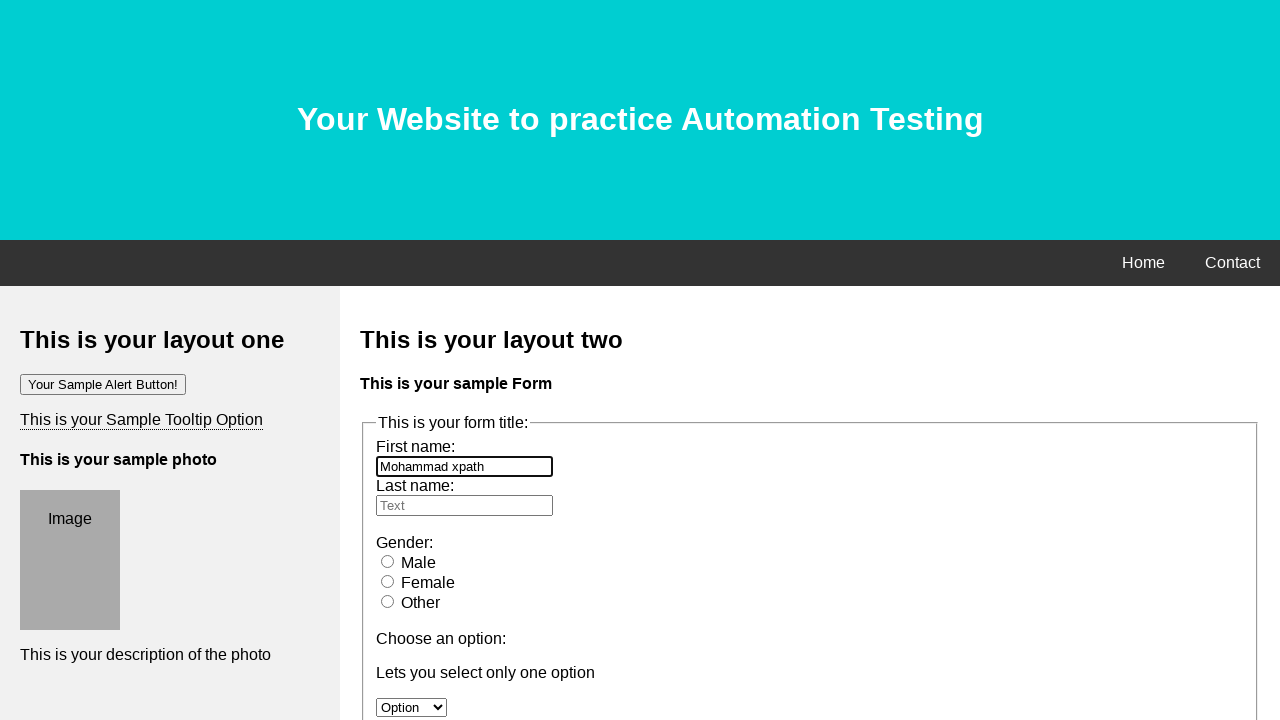